Tests date selection from dropdown menus by selecting year, month and day values and verifying the selections

Starting URL: https://practice.cydeo.com/dropdown

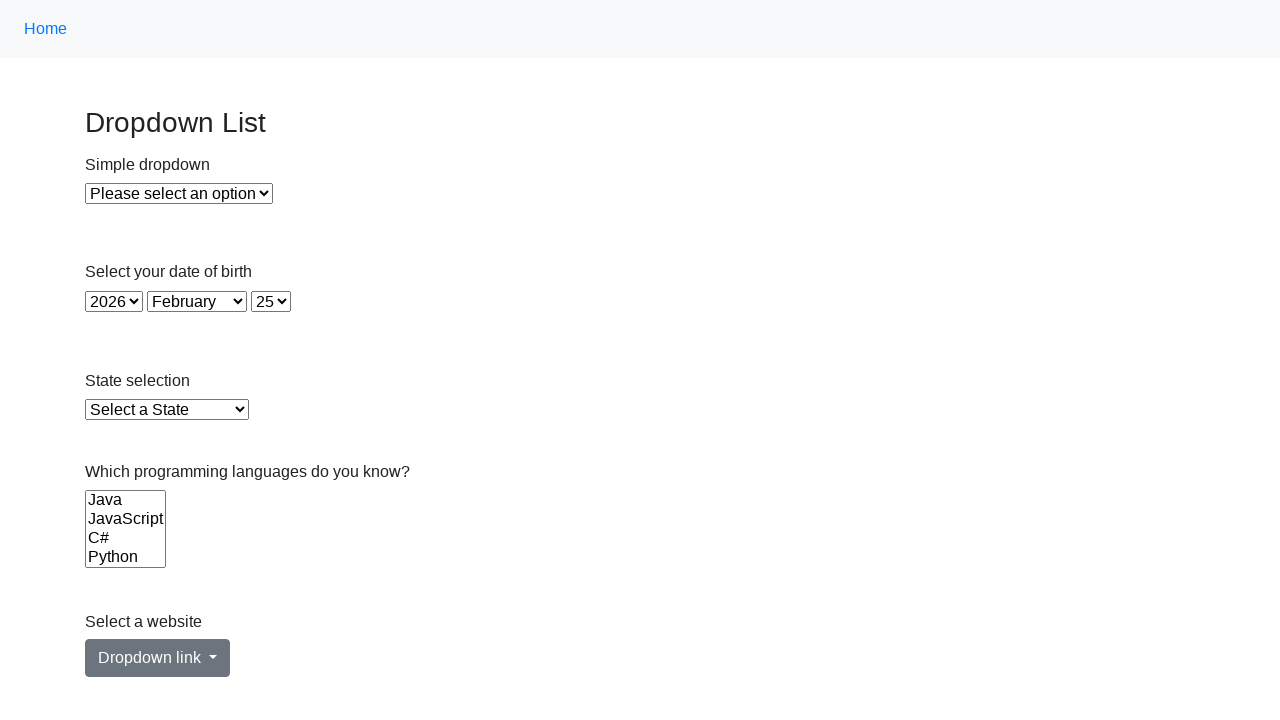

Selected year 1993 from year dropdown on select#year
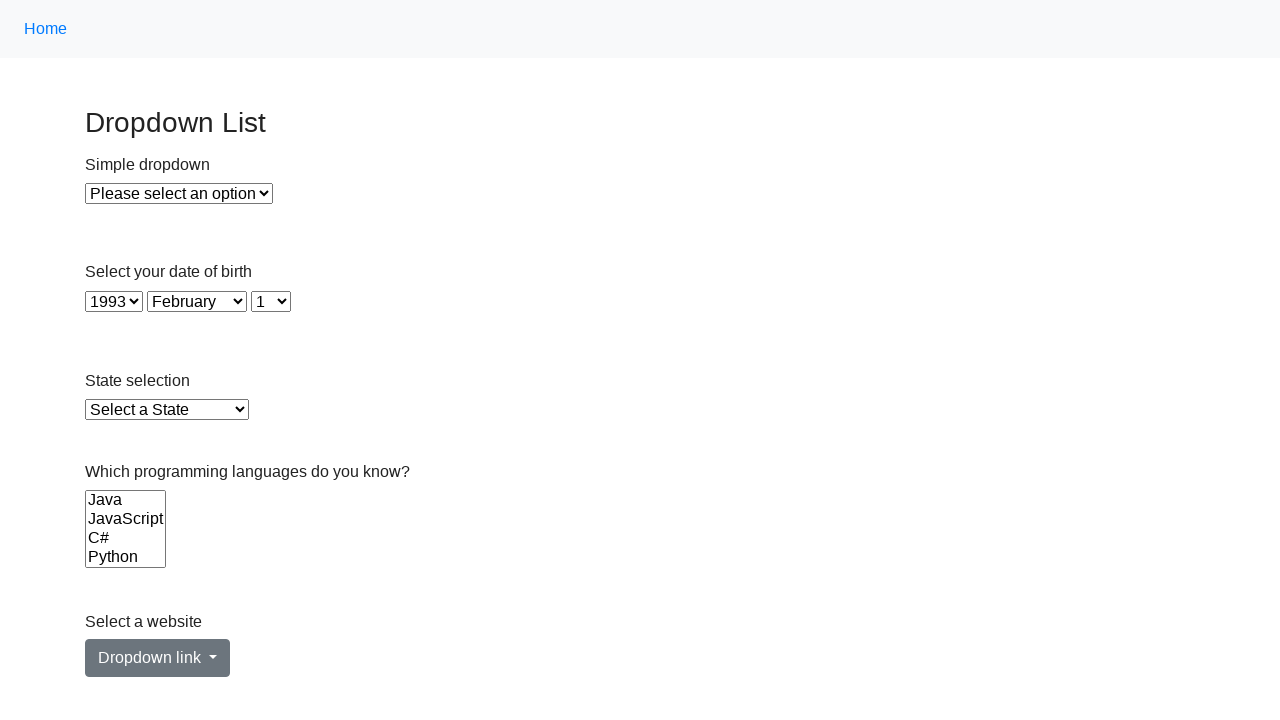

Selected December from month dropdown on select#month
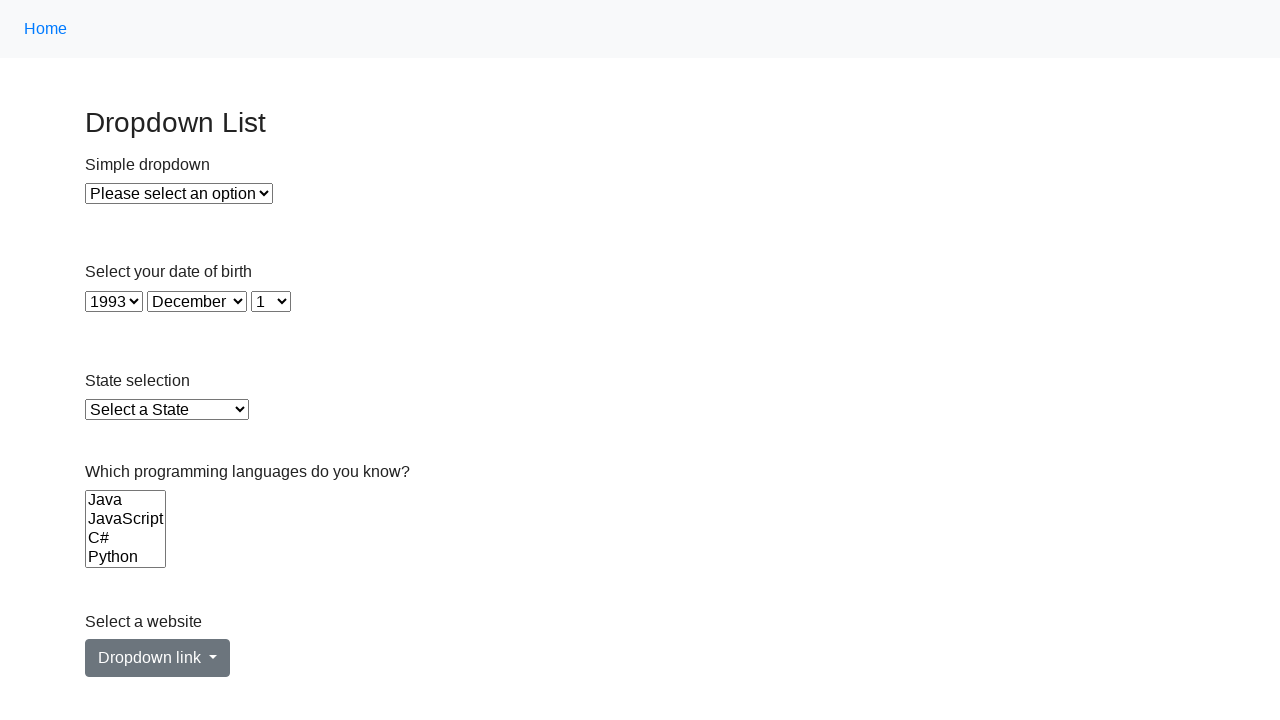

Selected day 1 from day dropdown on select#day
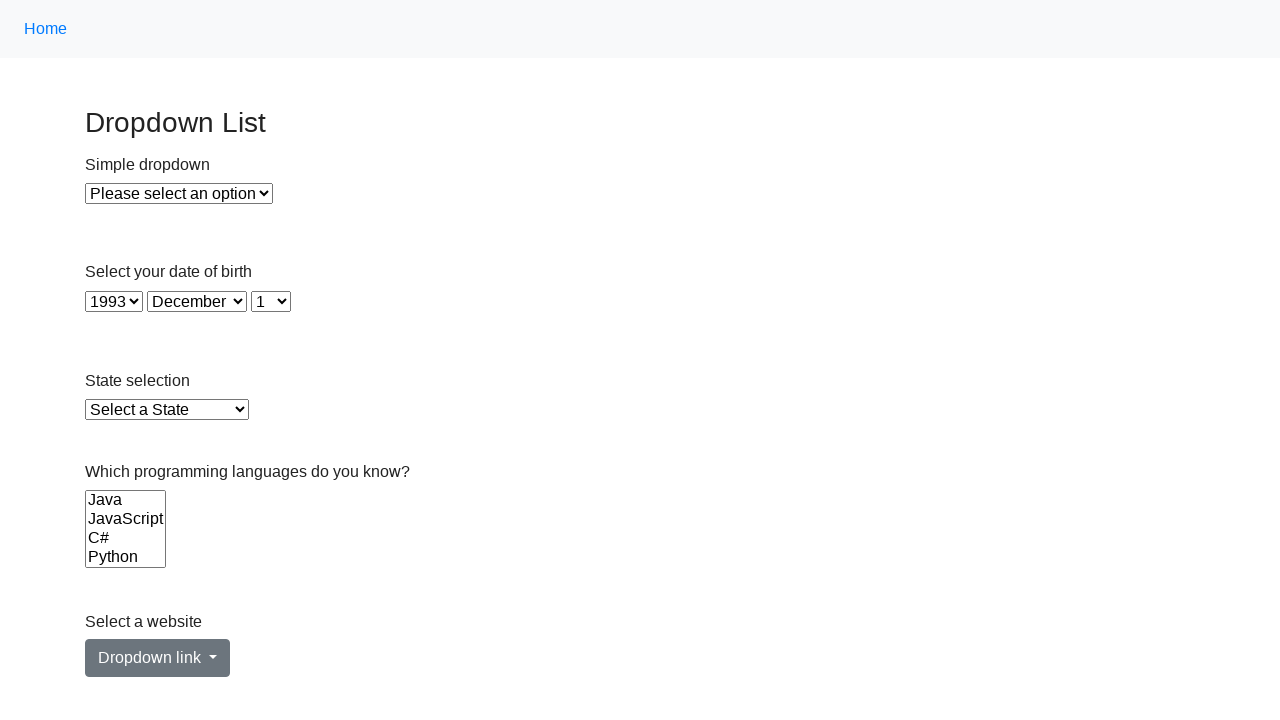

Verified year dropdown value is 1993
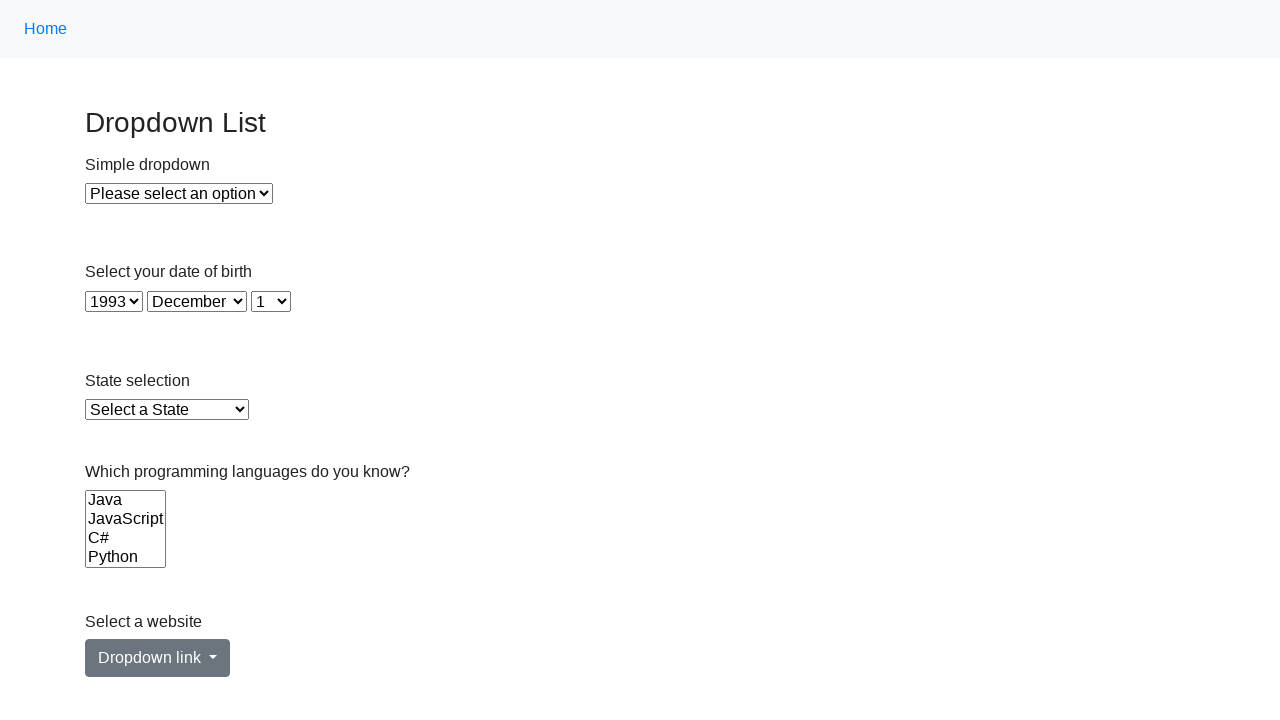

Verified month dropdown value is December
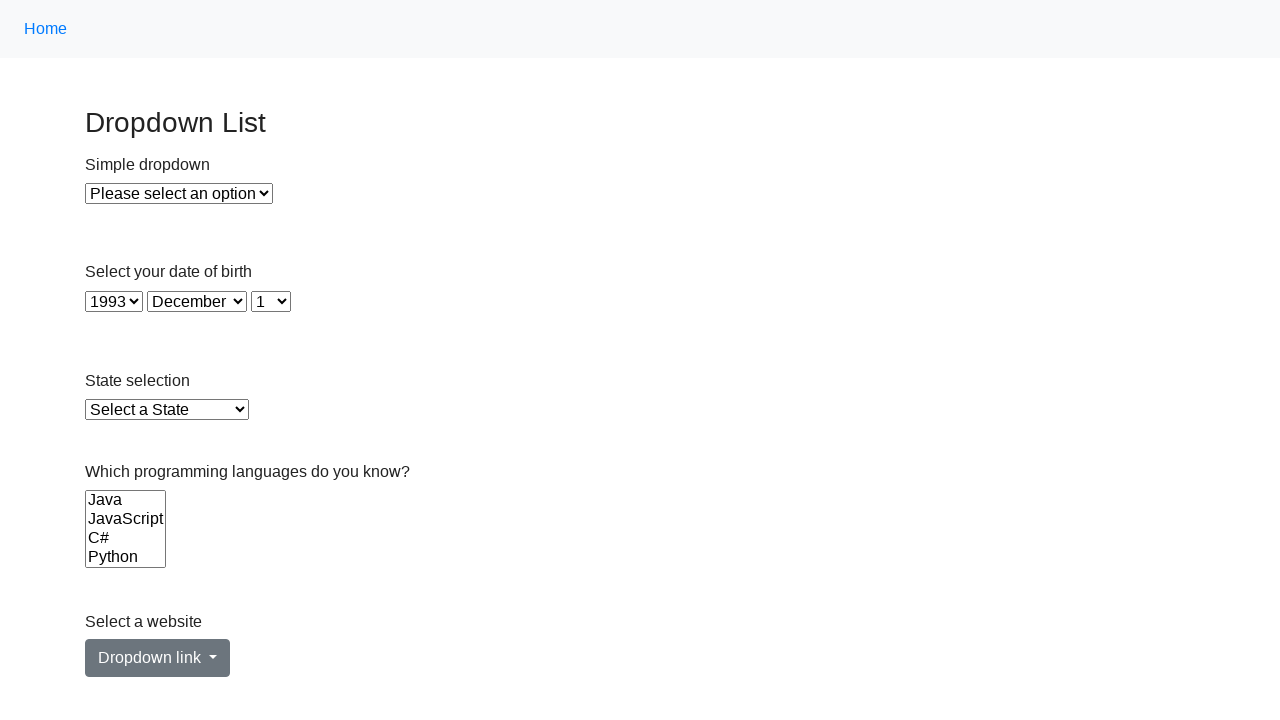

Verified day dropdown value is 1
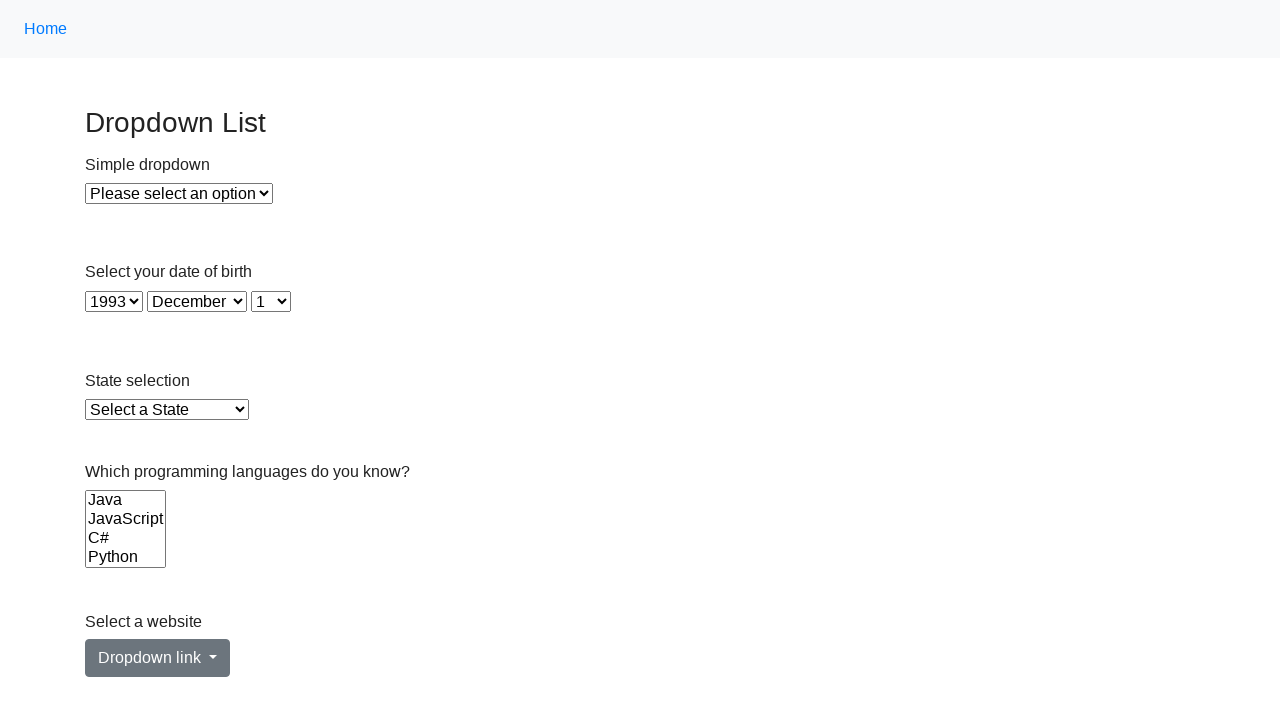

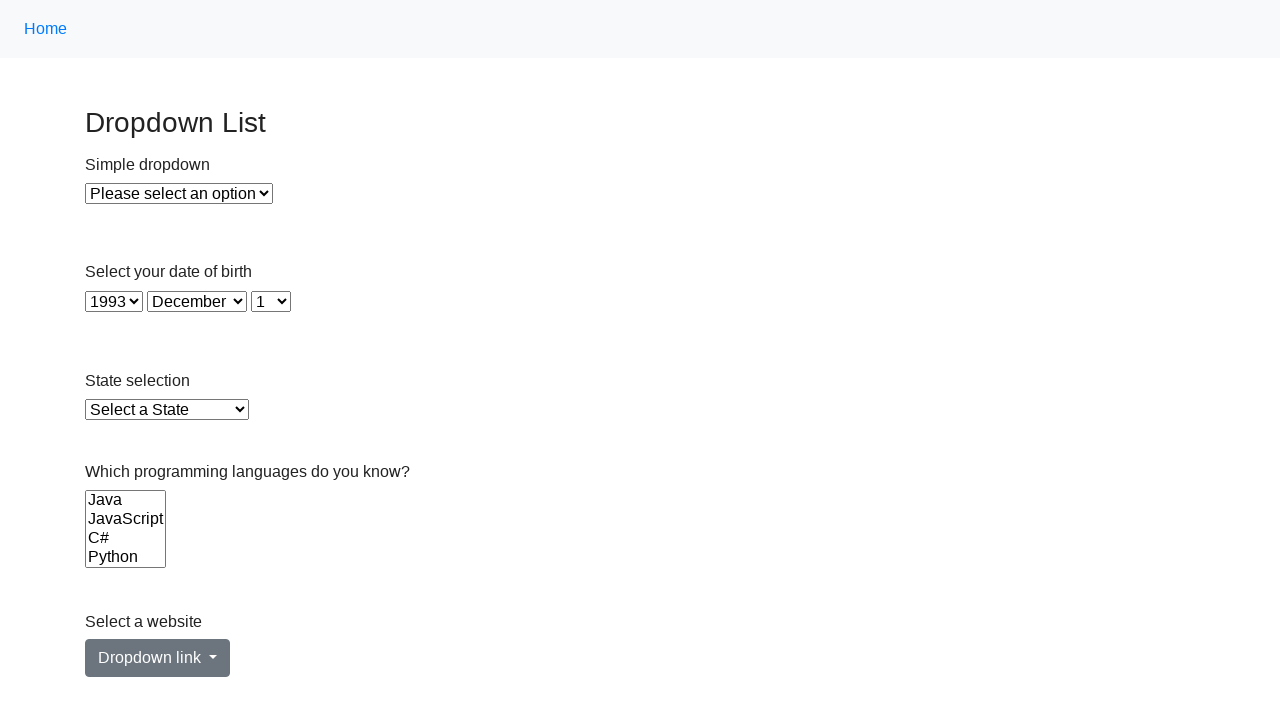